Tests the user registration flow by filling out all registration form fields and submitting to create a new account

Starting URL: https://parabank.parasoft.com/parabank/index.htm

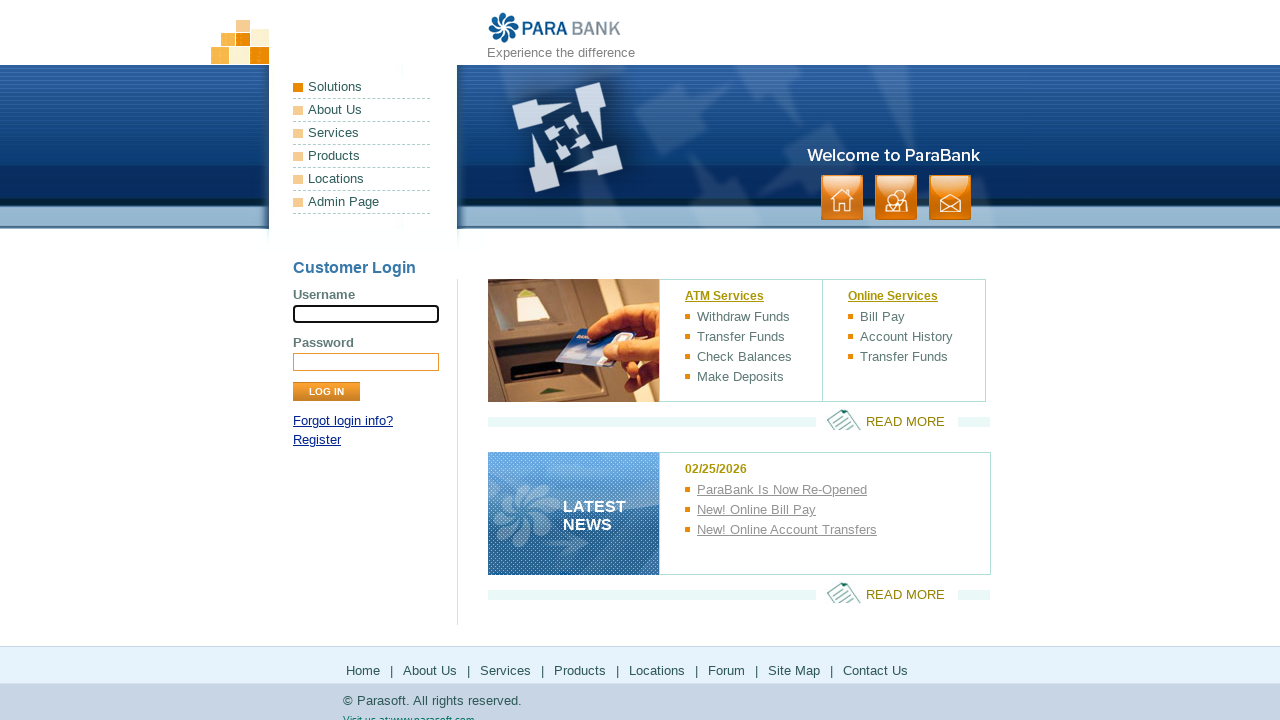

Clicked on the 'Register' link at (317, 440) on a:text('Register')
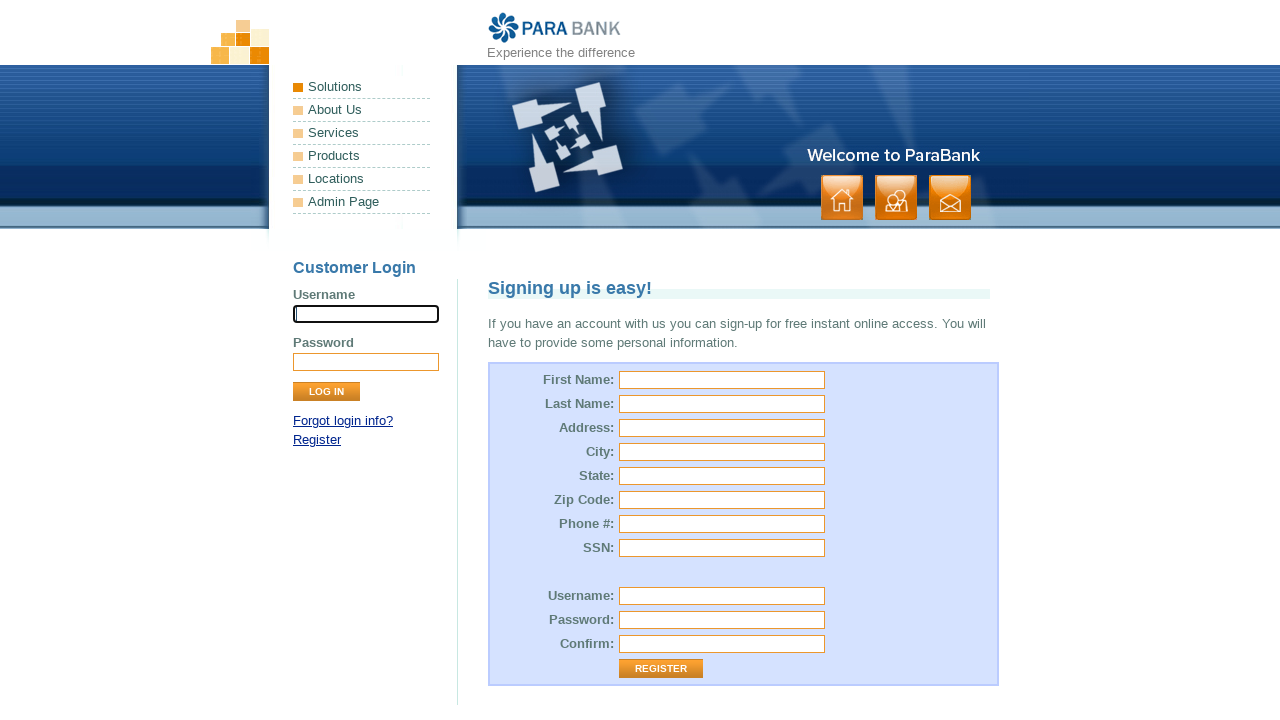

Filled first name field with 'John' on #customer\.firstName
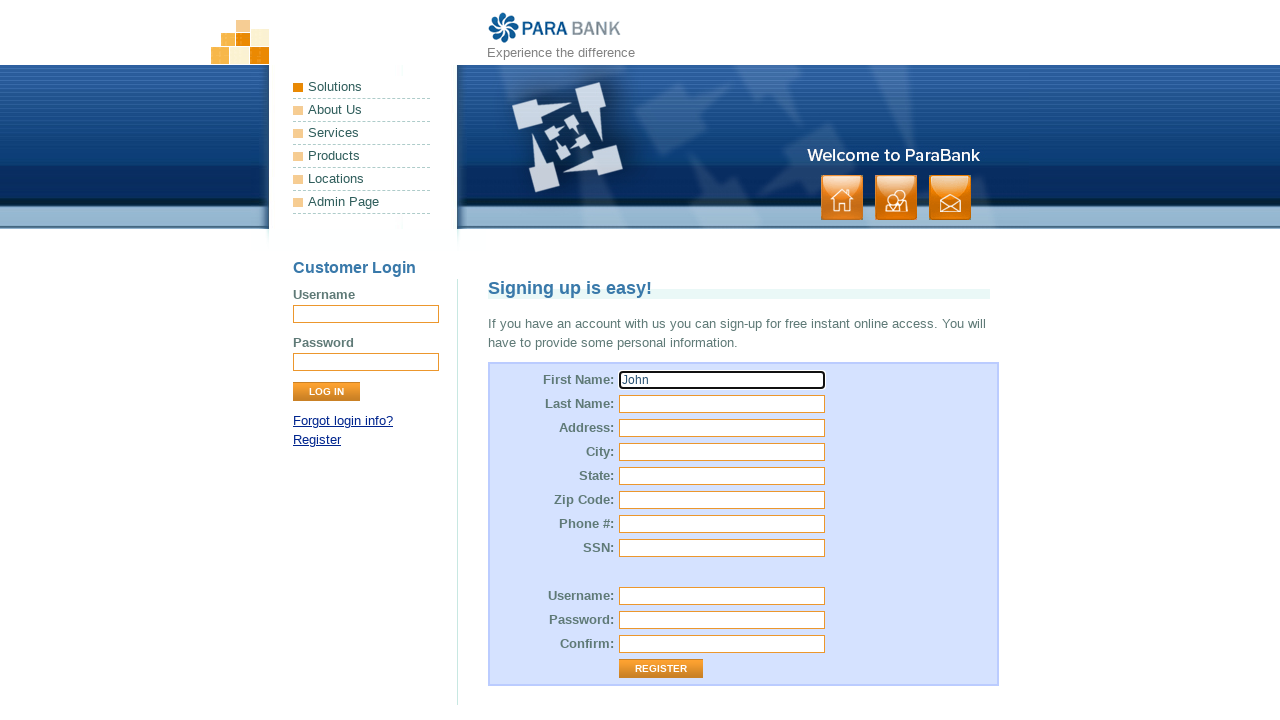

Filled last name field with 'Smith' on #customer\.lastName
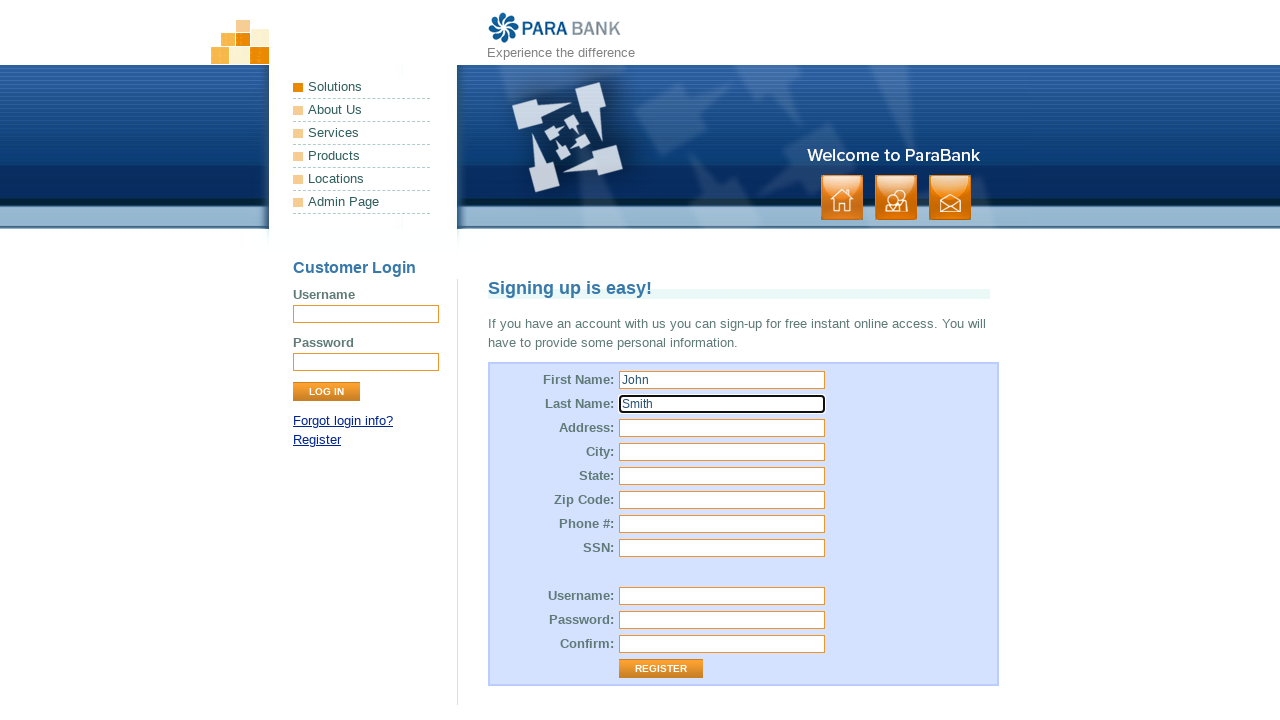

Filled address field with '123 Main Street' on input[name='customer.address.street']
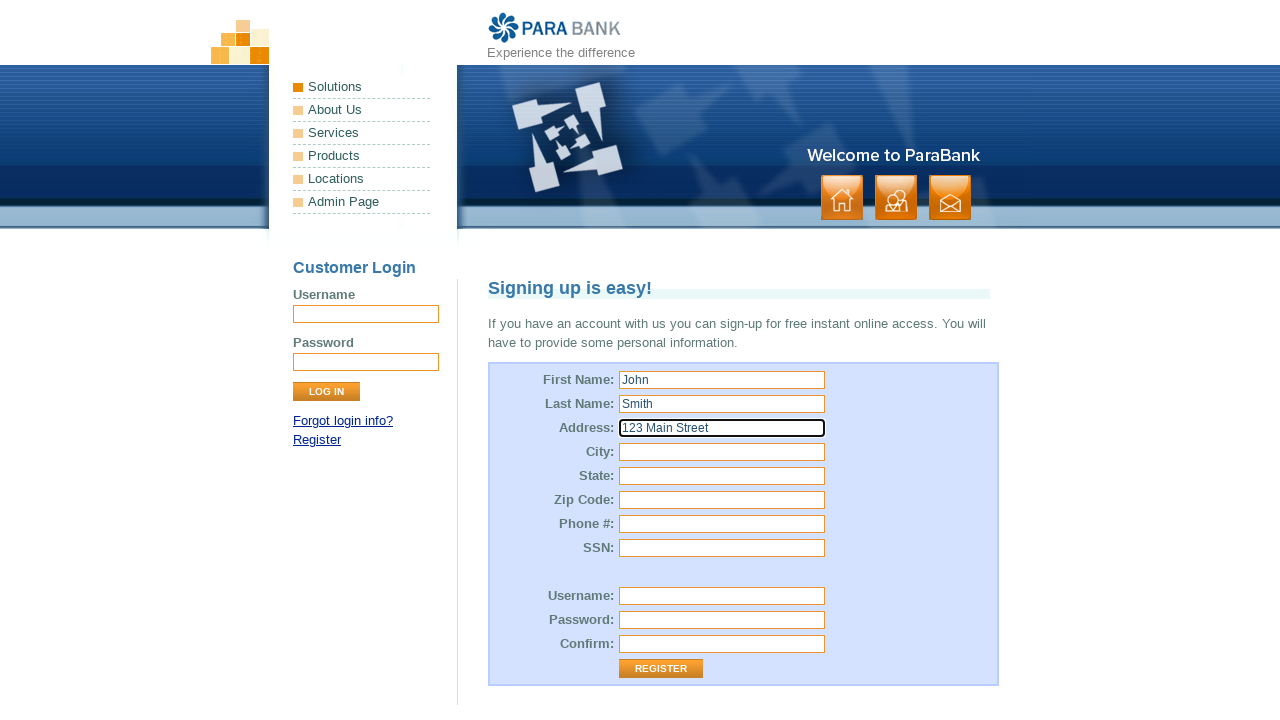

Filled city field with 'Phoenix' on #customer\.address\.city
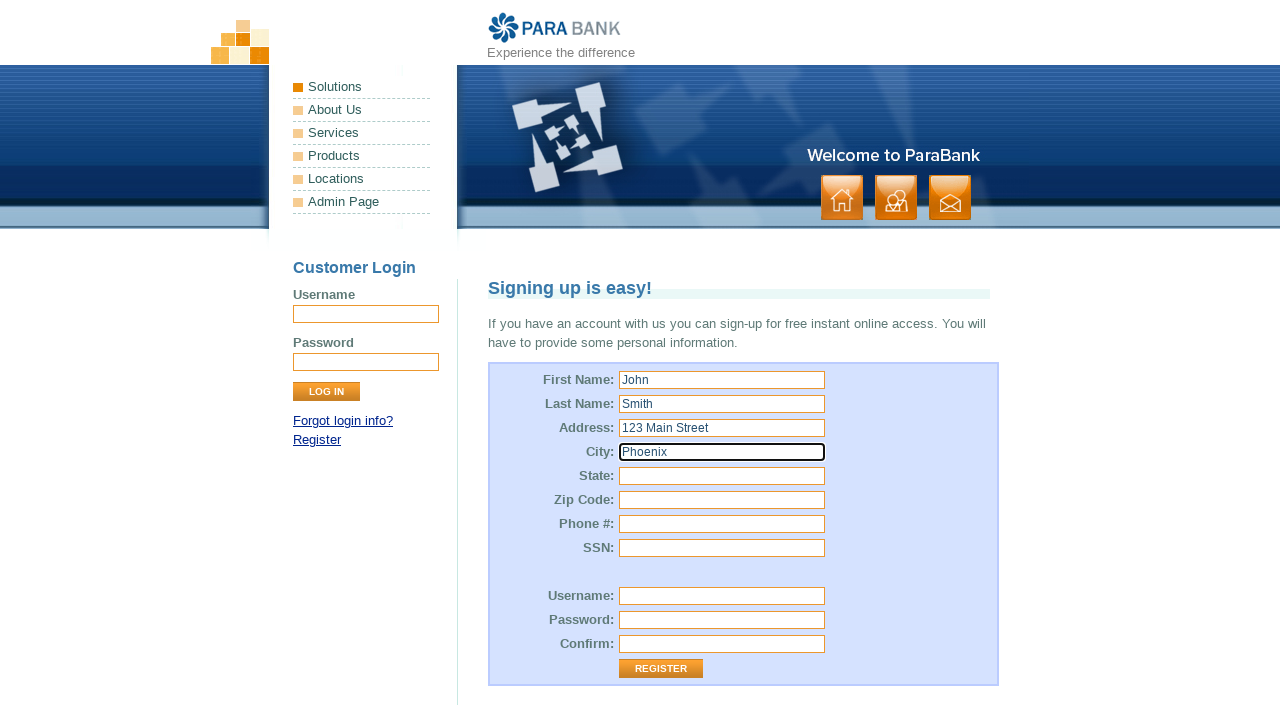

Filled state field with 'Arizona' on #customer\.address\.state
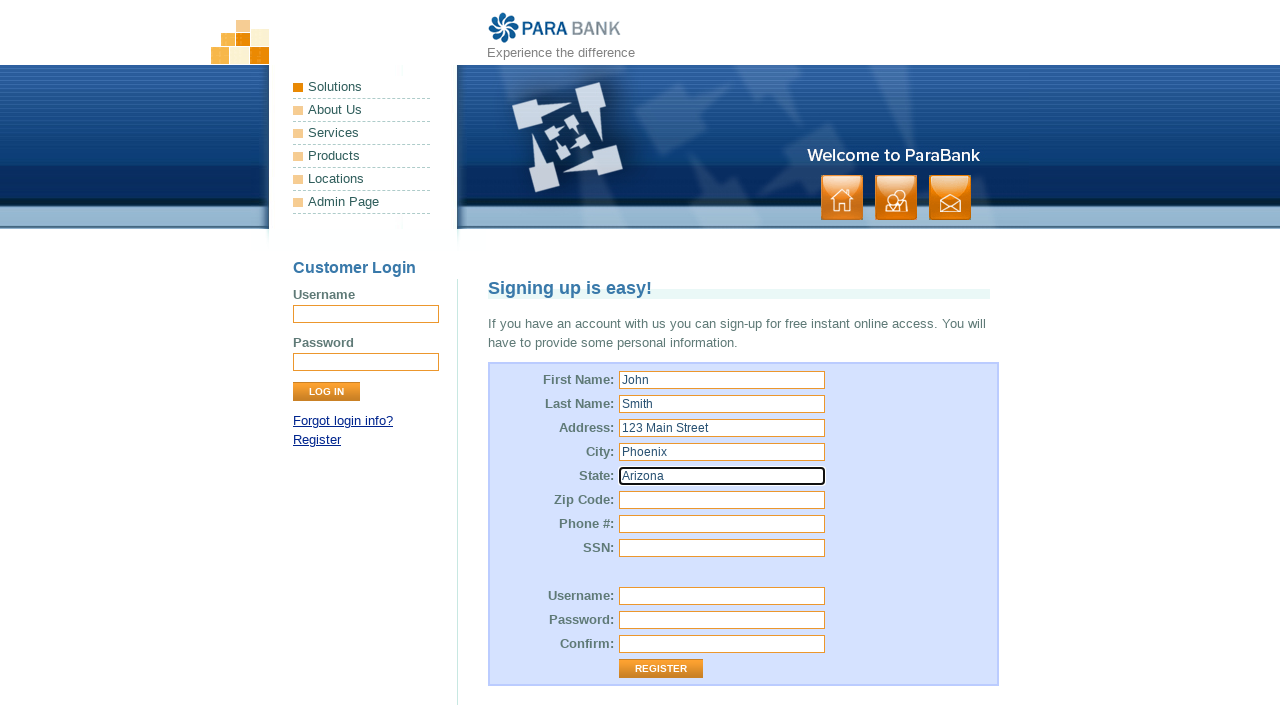

Filled zip code field with '85032' on #customer\.address\.zipCode
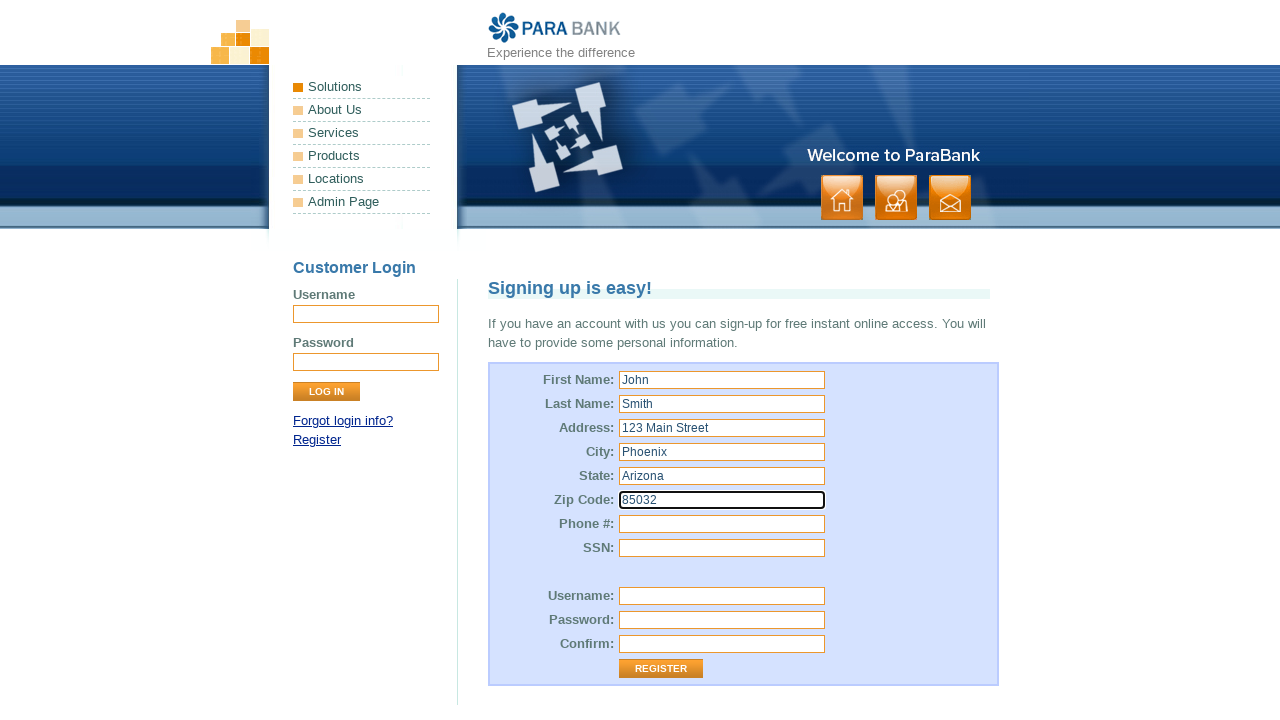

Filled phone number field with '+16025551234' on #customer\.phoneNumber
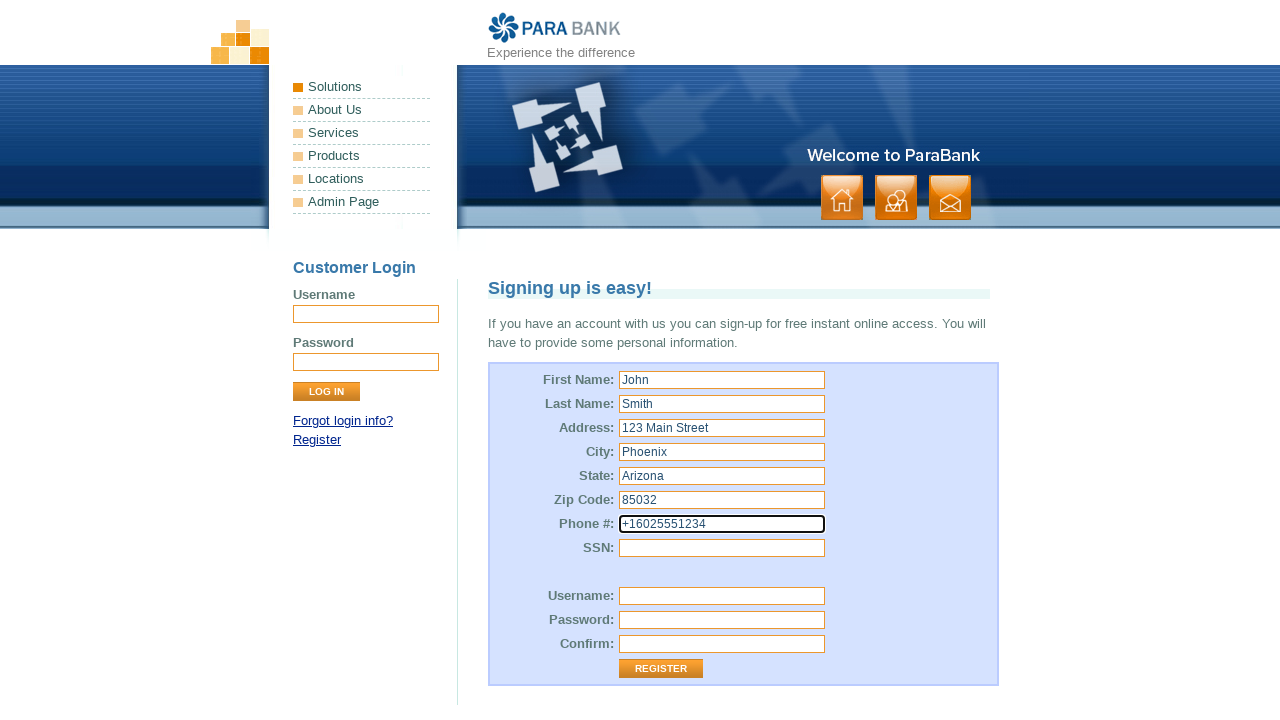

Filled SSN field with '987654321' on #customer\.ssn
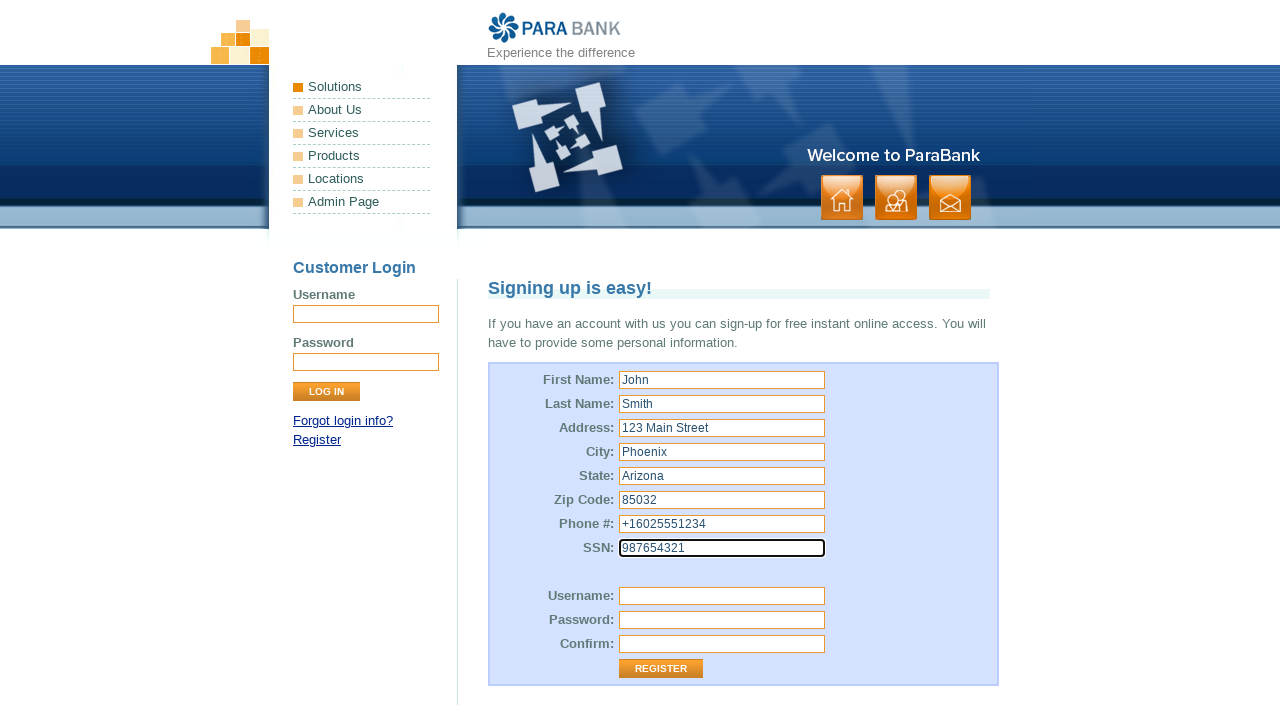

Filled username field with 'testuser789' on #customer\.username
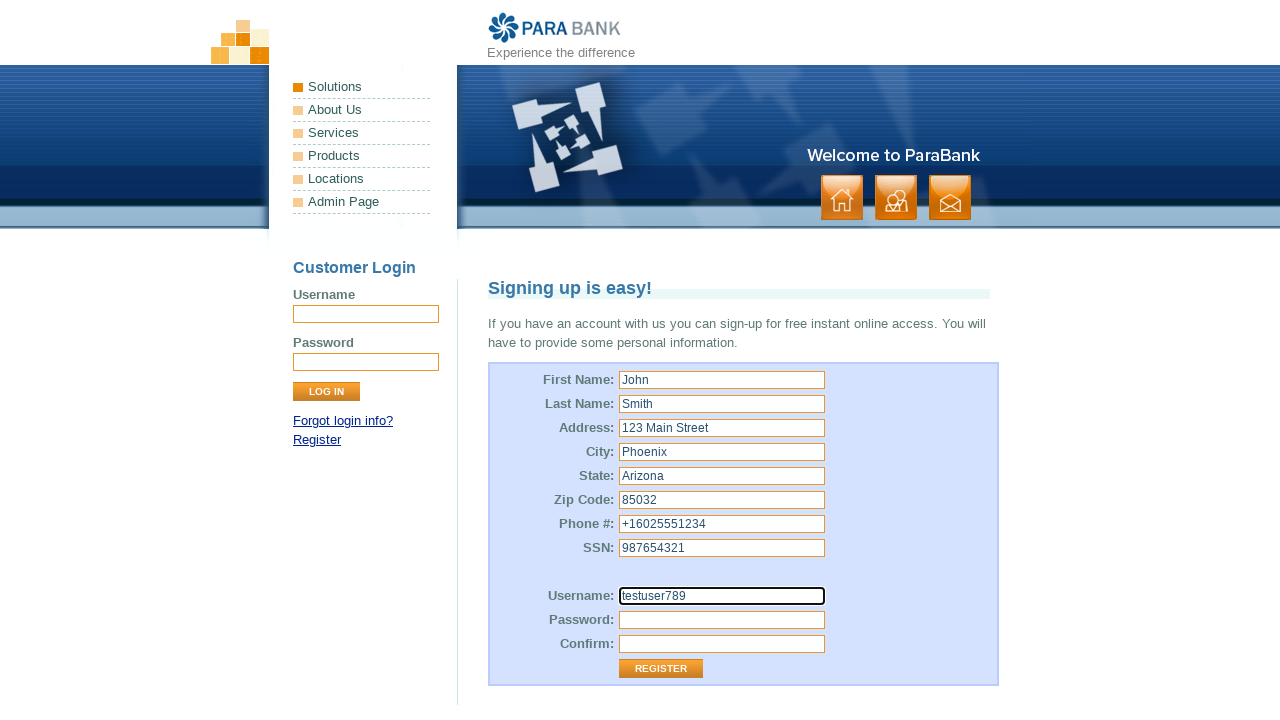

Filled password field with 'TestPass456' on #customer\.password
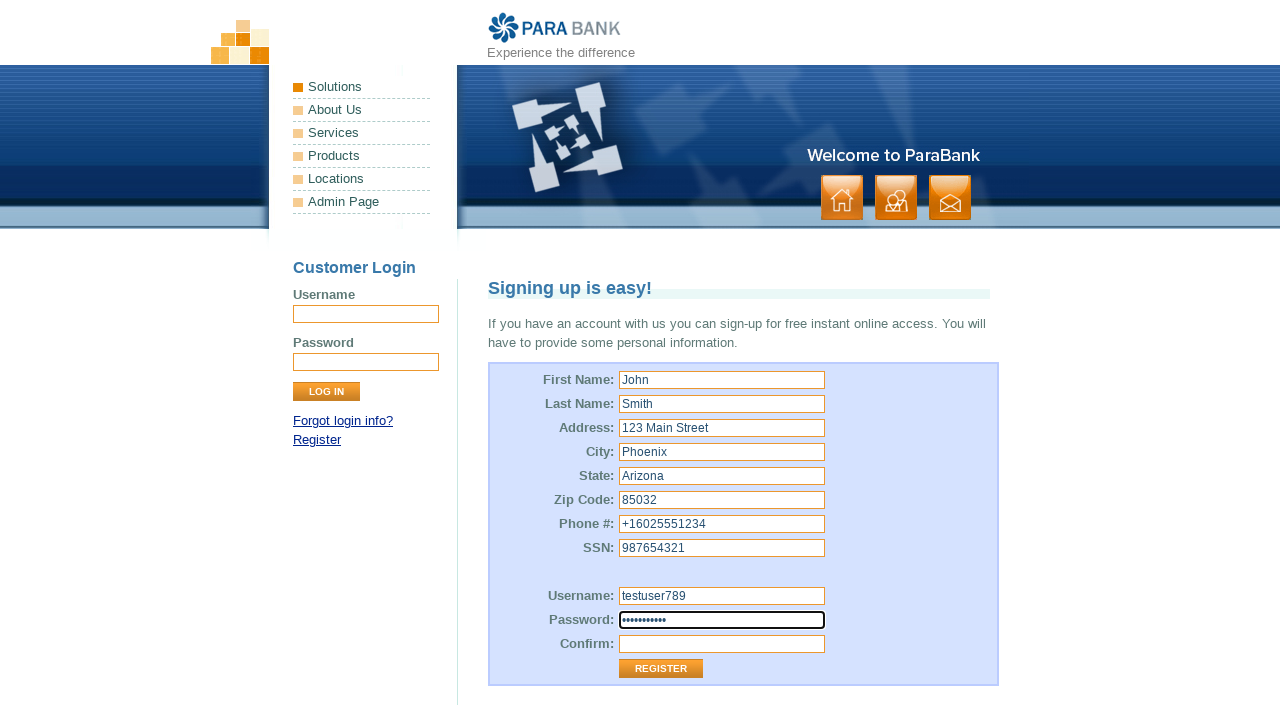

Filled confirm password field with 'TestPass456' on #repeatedPassword
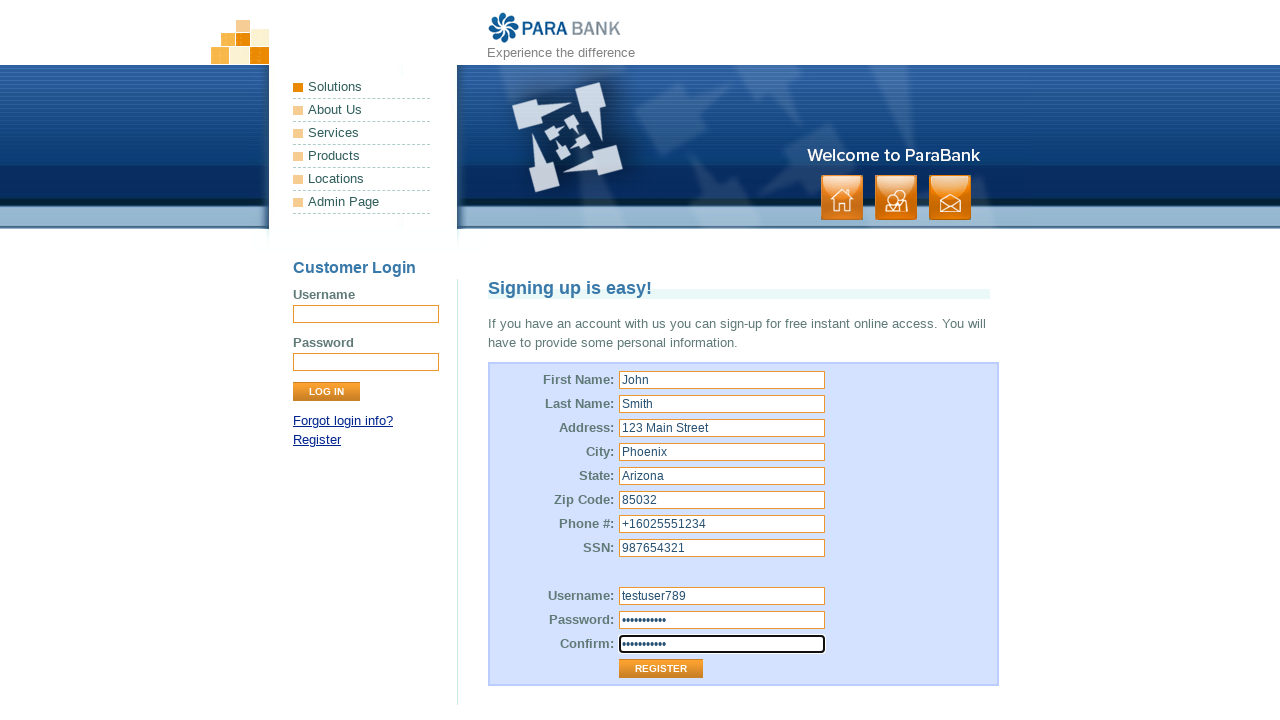

Clicked the REGISTER button to submit the form at (661, 669) on input[type='submit'][value='Register']
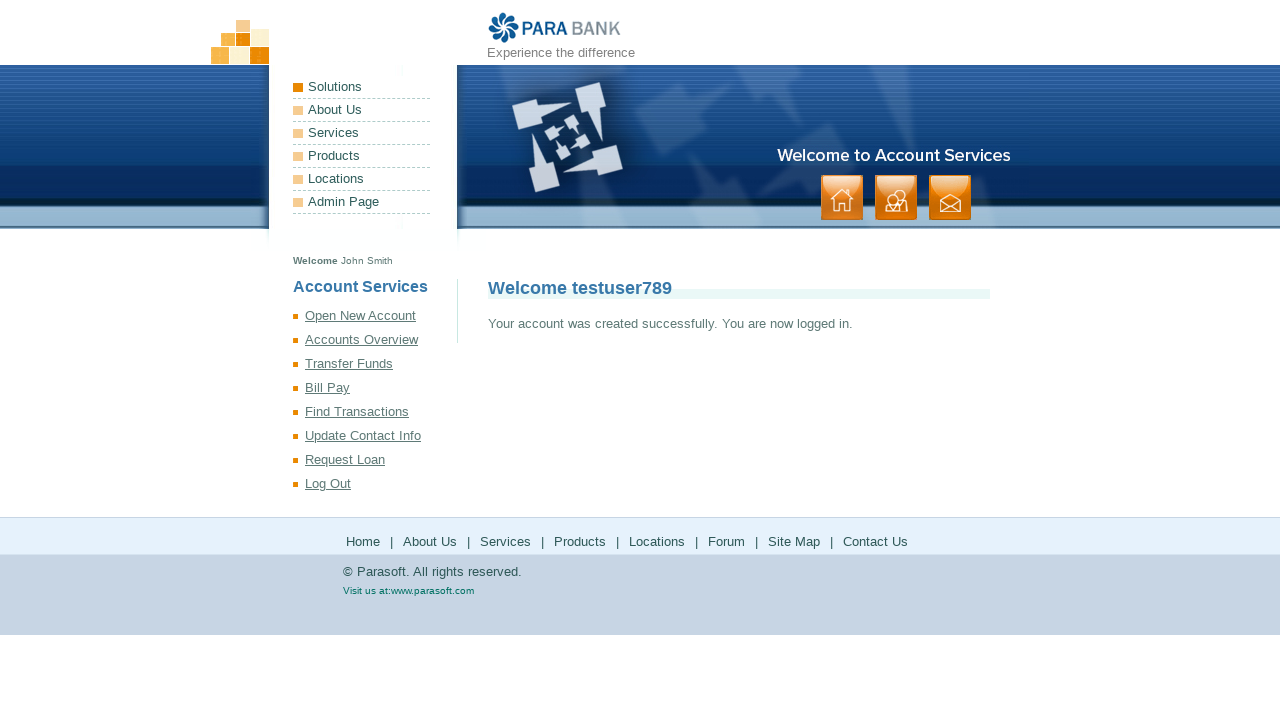

Success message appeared: account was created successfully and user is logged in
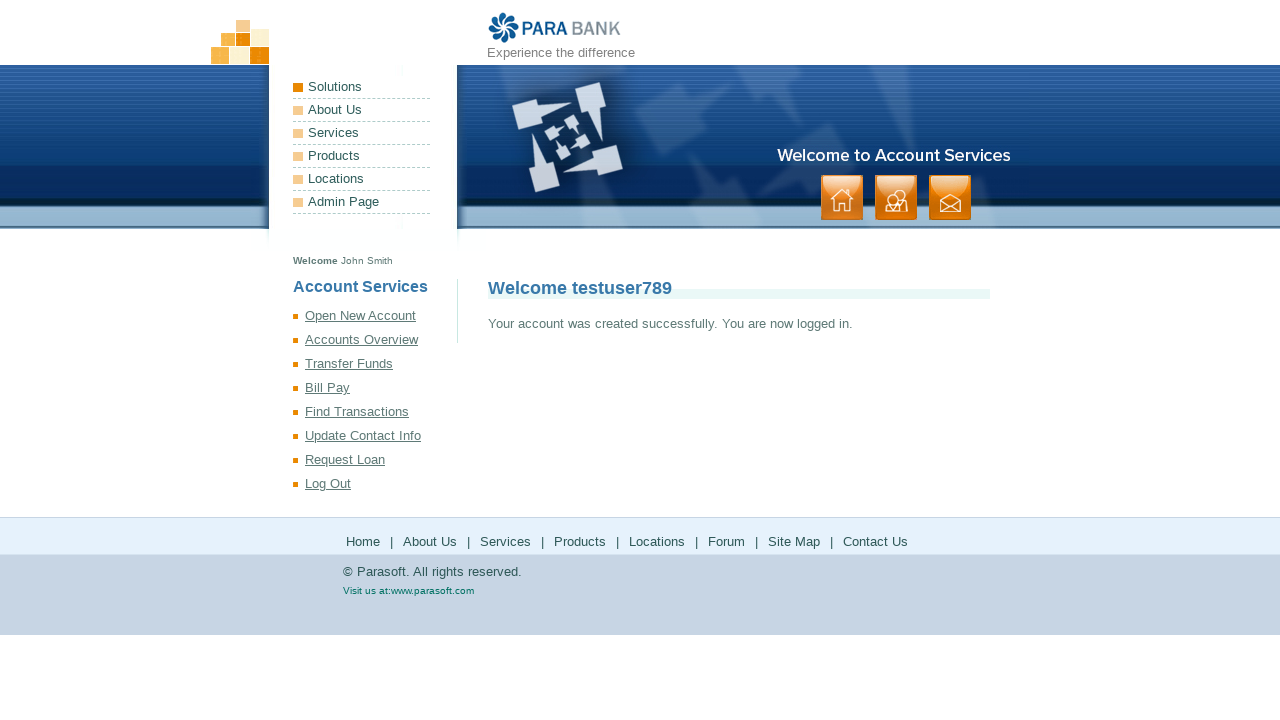

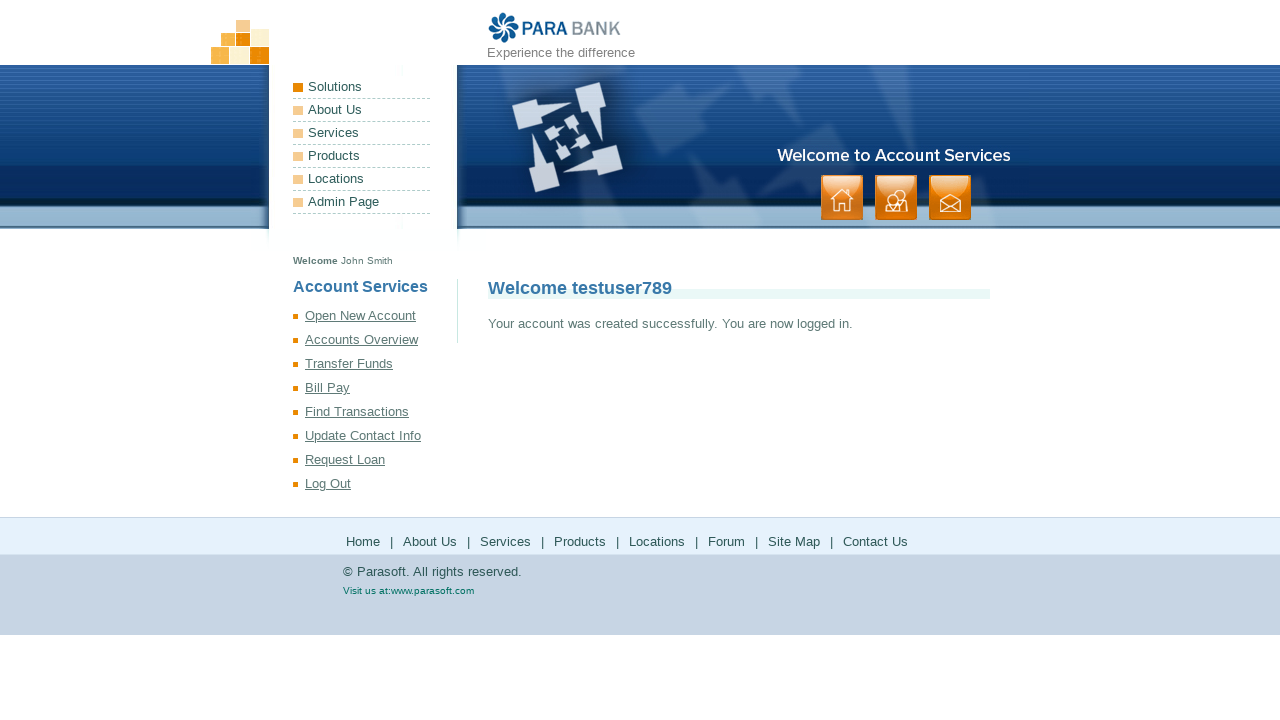